Navigates to a visa slot availability page and retrieves the page title

Starting URL: https://checkvisaslots.com/latest-us-visa-availability.html

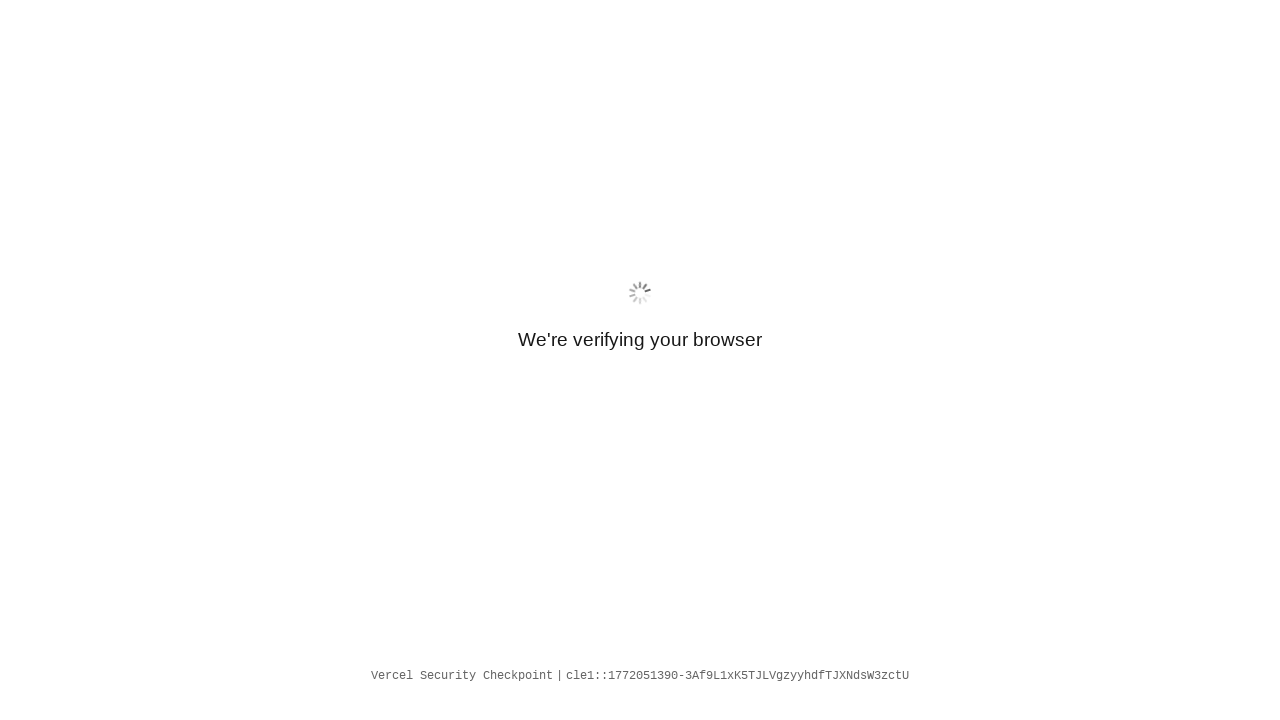

Navigated to US visa availability page
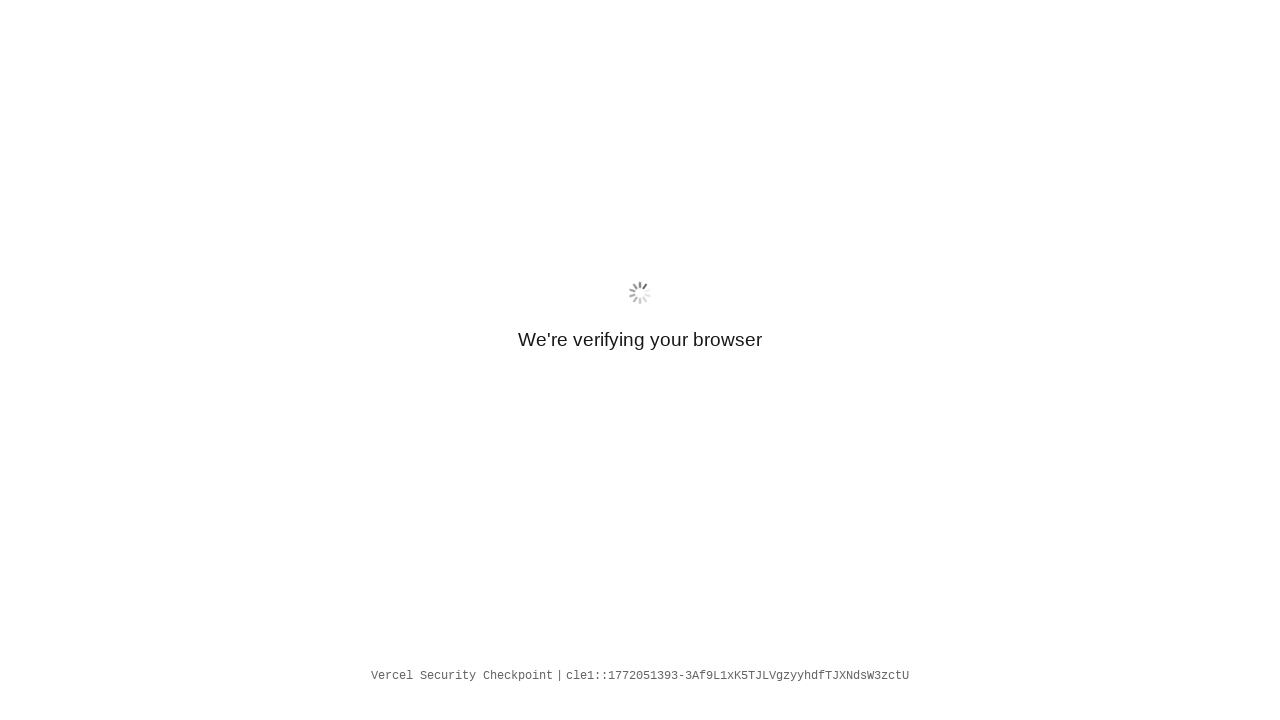

Retrieved page title: Vercel Security Checkpoint
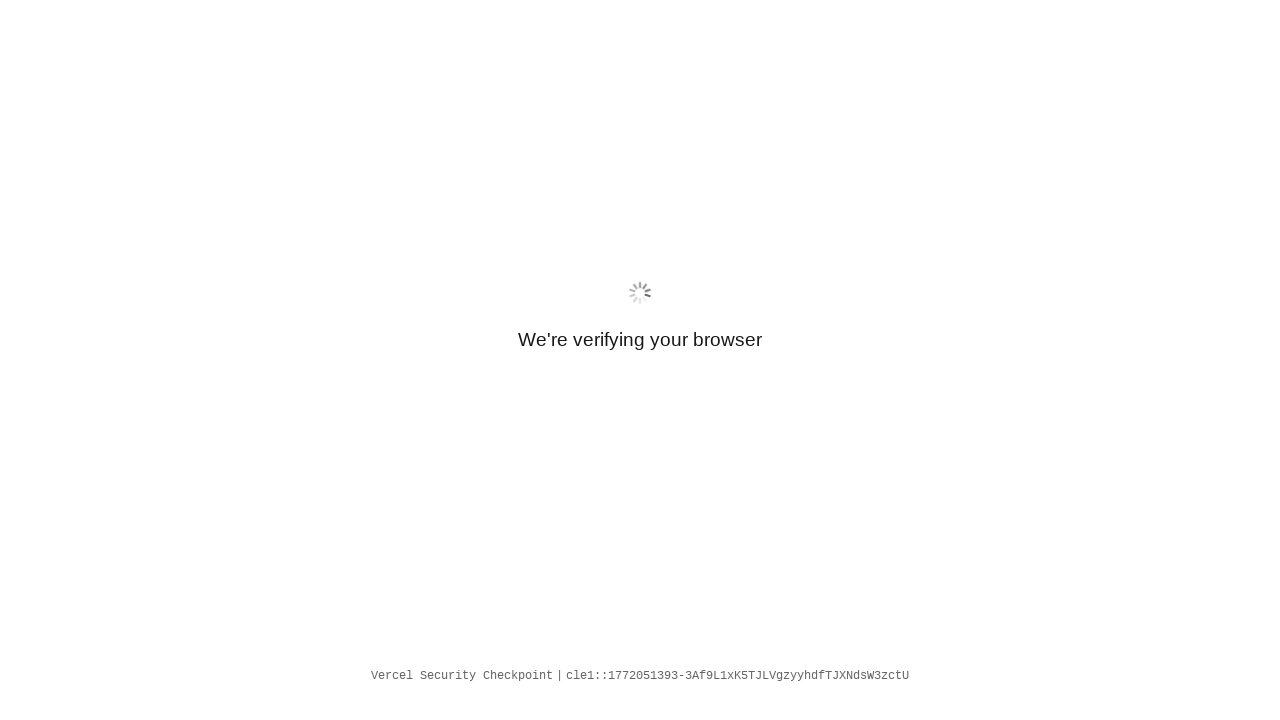

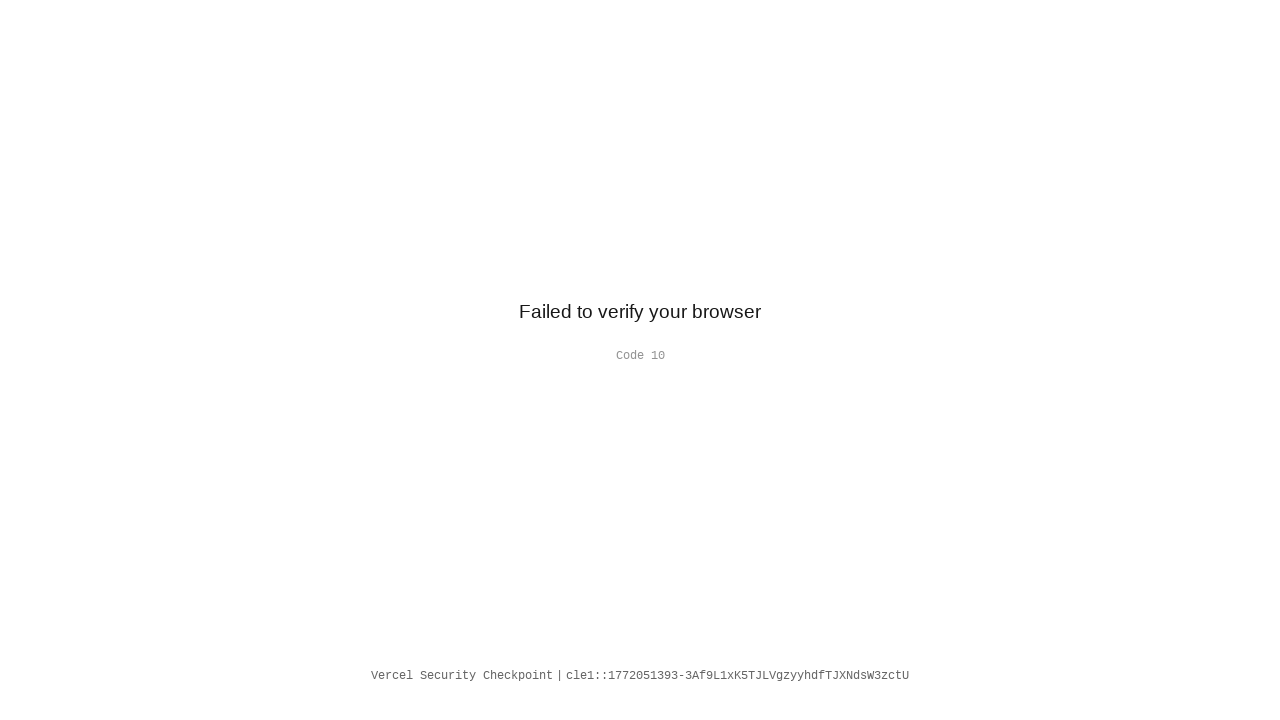